Tests element visibility and interaction on a practice page by checking if an element is displayed, filling a text field with text, and clicking a button to hide the textbox.

Starting URL: https://rahulshettyacademy.com/AutomationPractice/

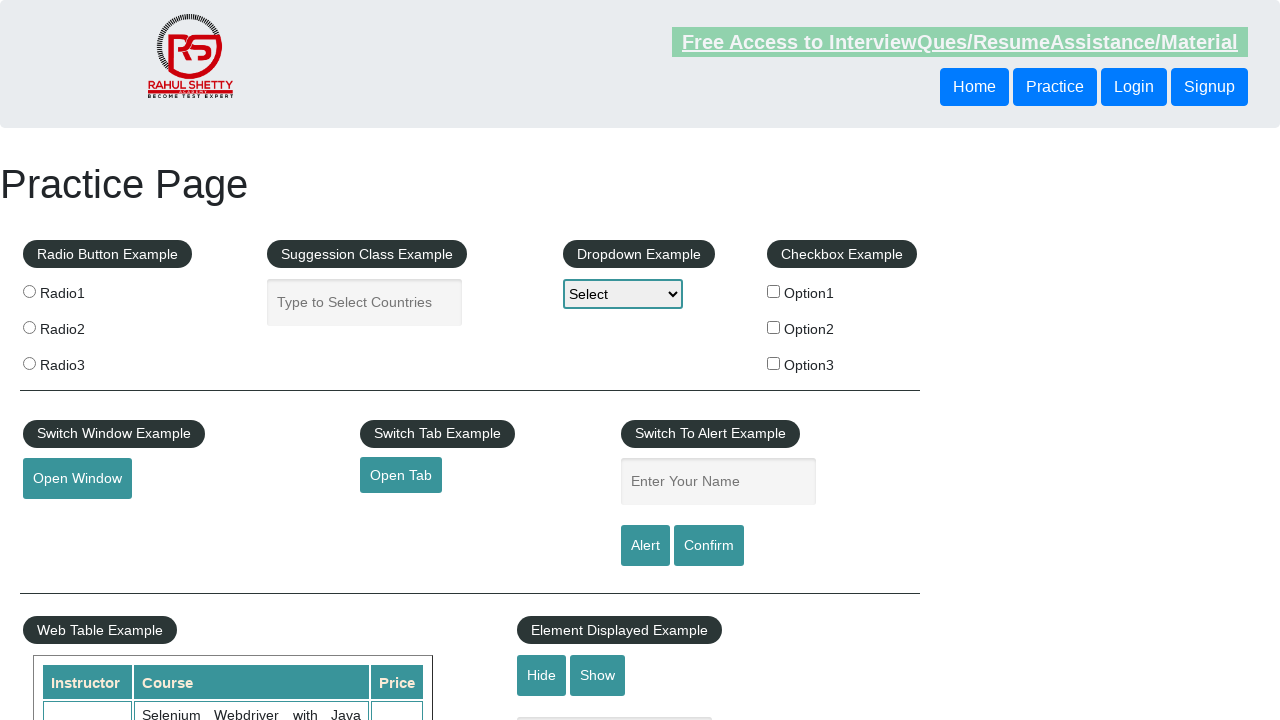

Waited for show-hide input element to load
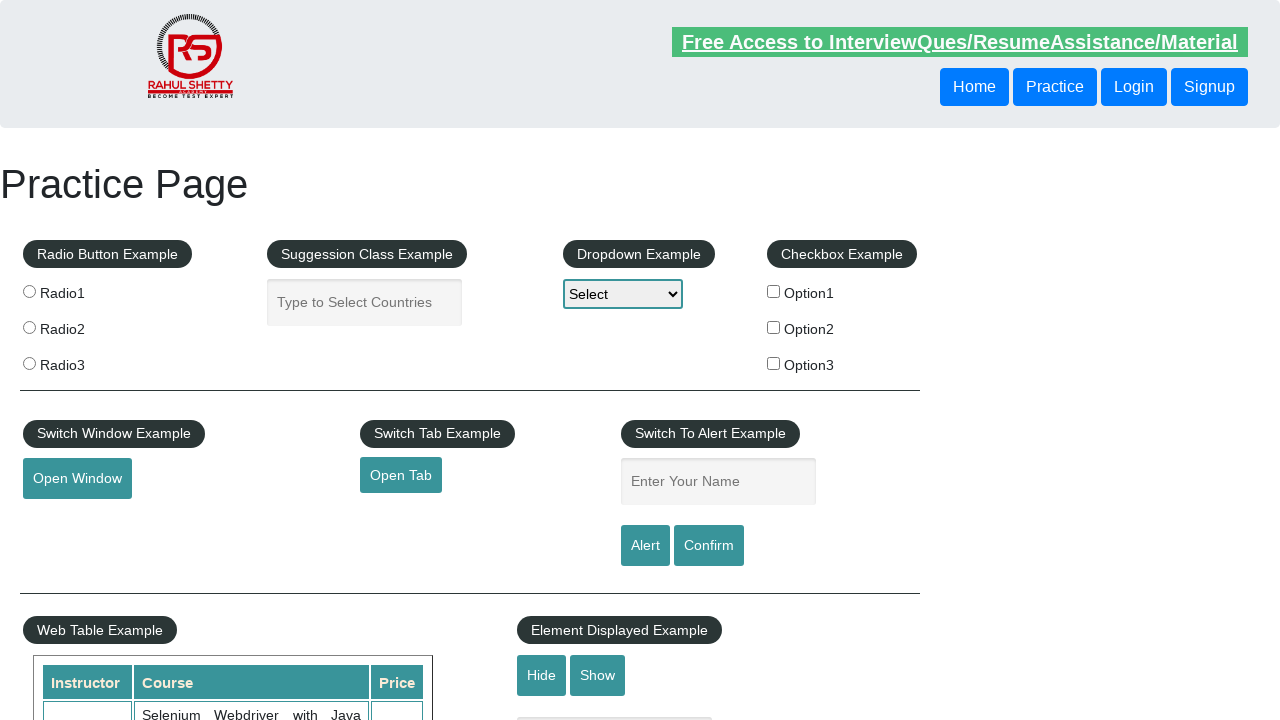

Checked element visibility status: True
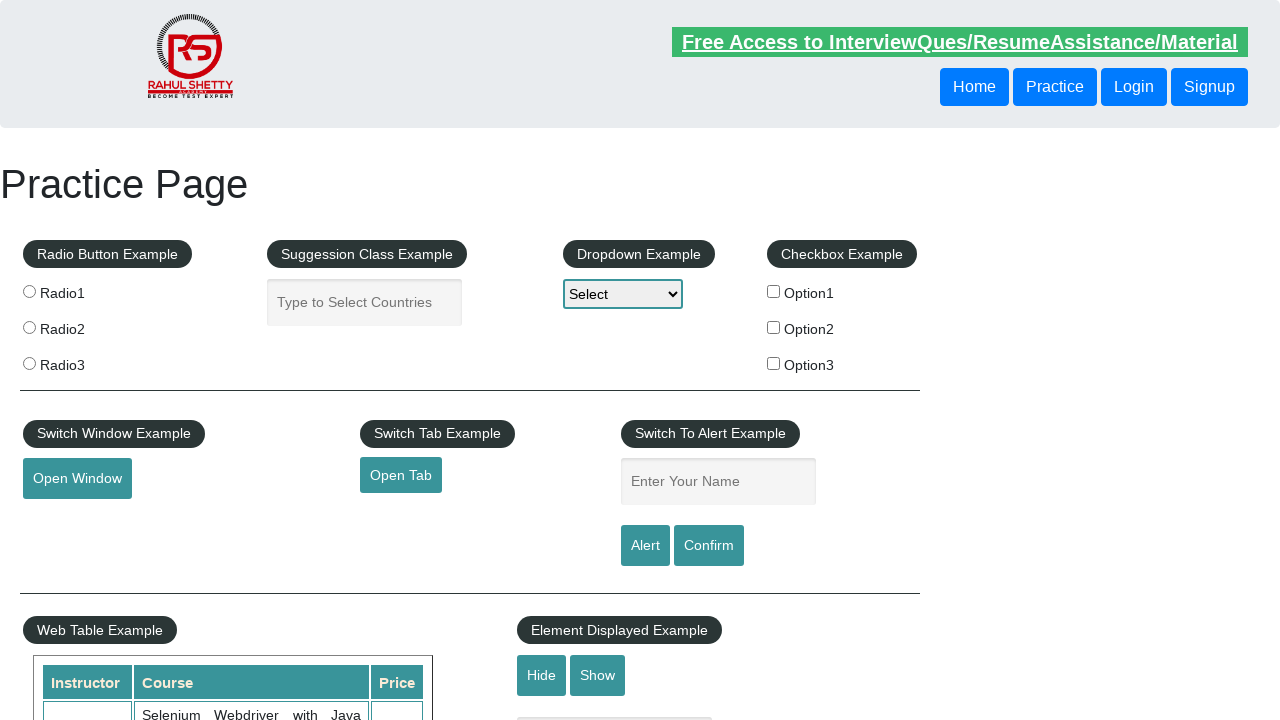

Filled text field with 'hii gud morning' on input[name='show-hide']
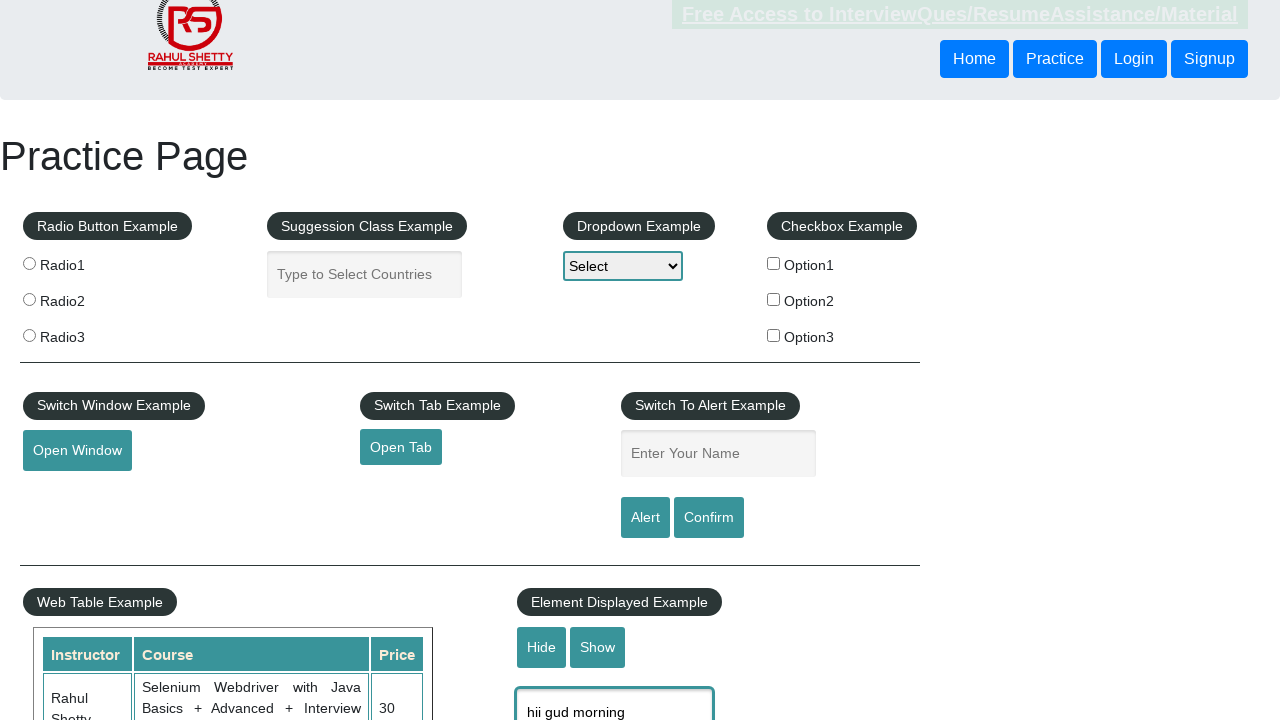

Clicked hide textbox button to hide the element at (542, 647) on #hide-textbox
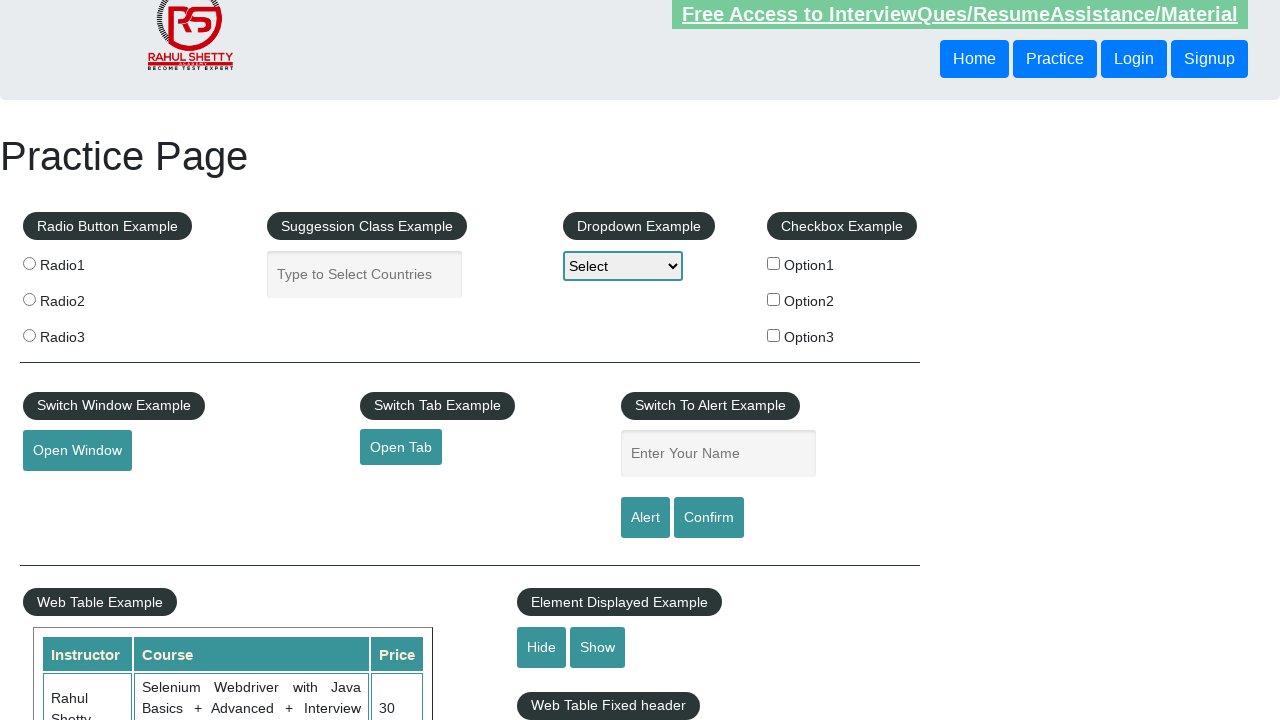

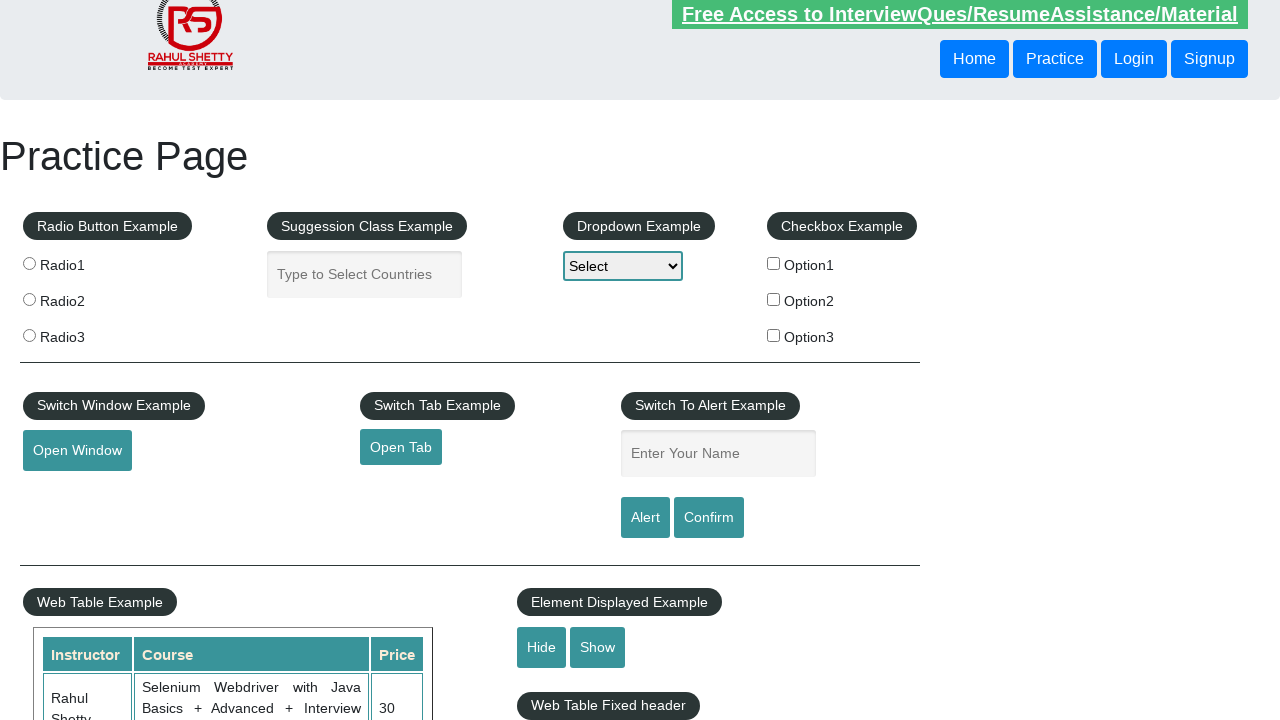